Tests radio button functionality by clicking and verifying selection of various radio buttons (hockey, football for sports and yellow for color) on a practice page.

Starting URL: https://practice.cydeo.com/radio_buttons

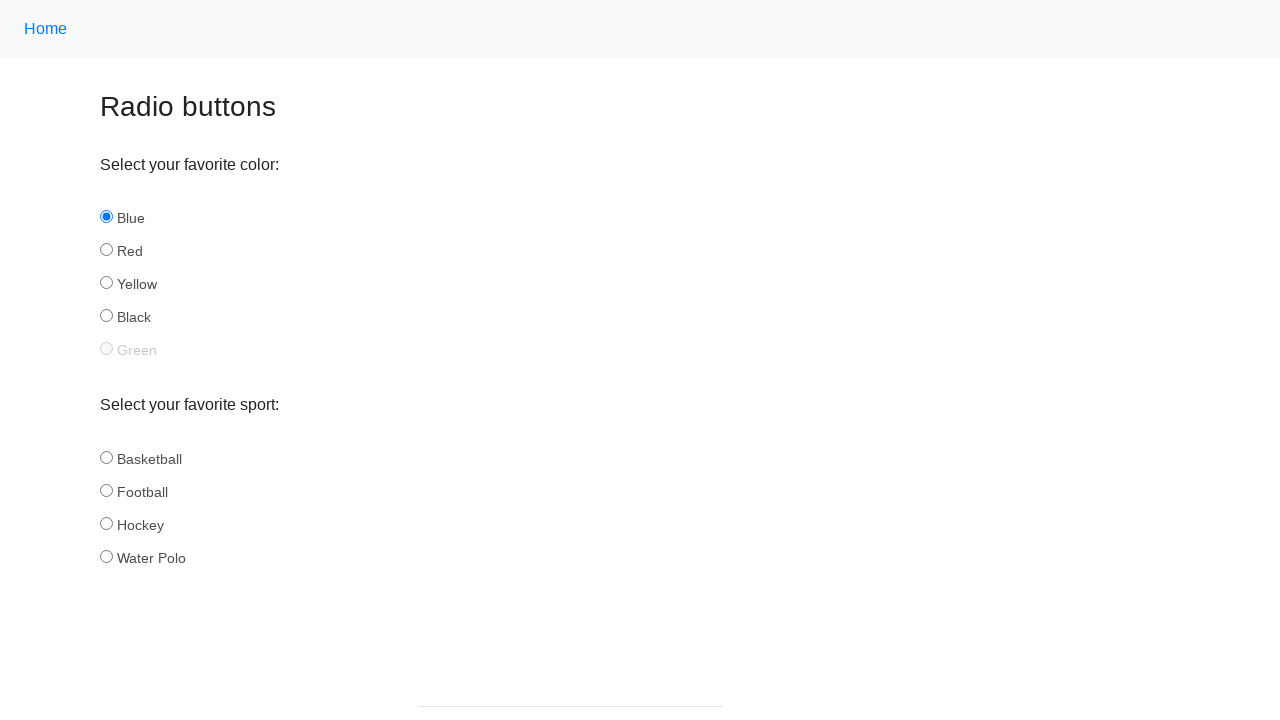

Clicked hockey radio button at (106, 523) on input[id='hockey']
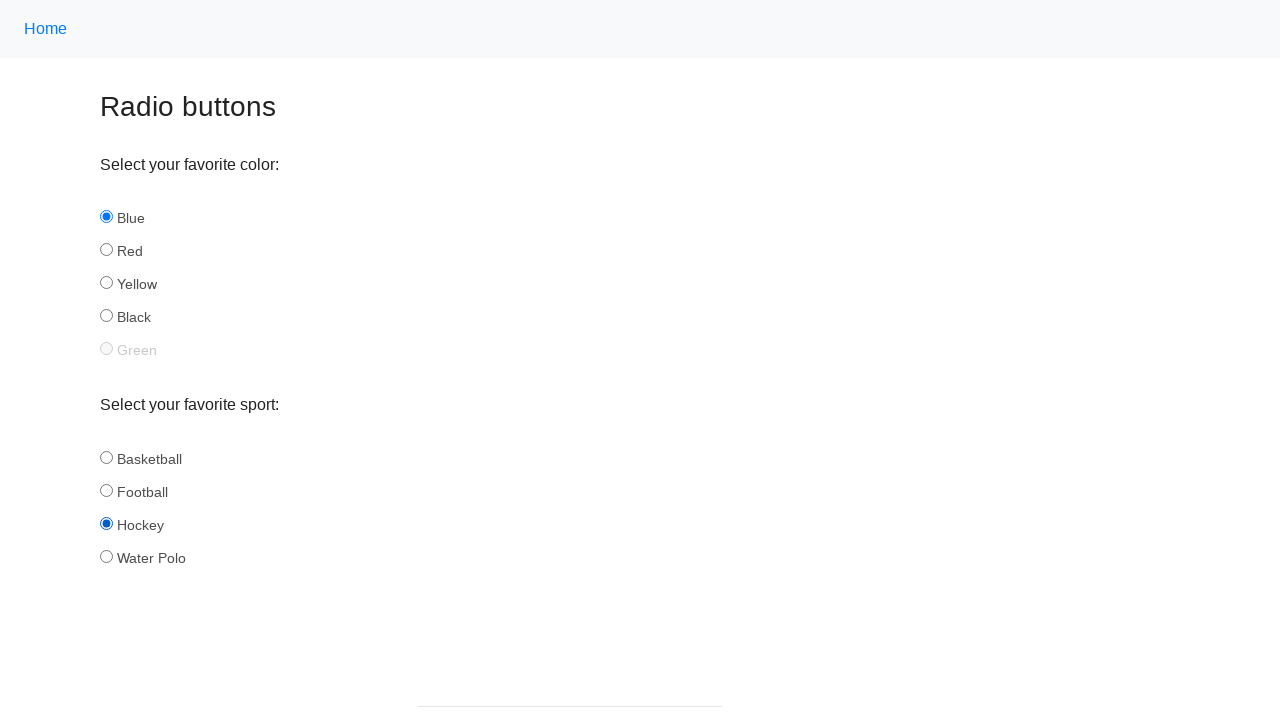

Verified hockey is selected: True
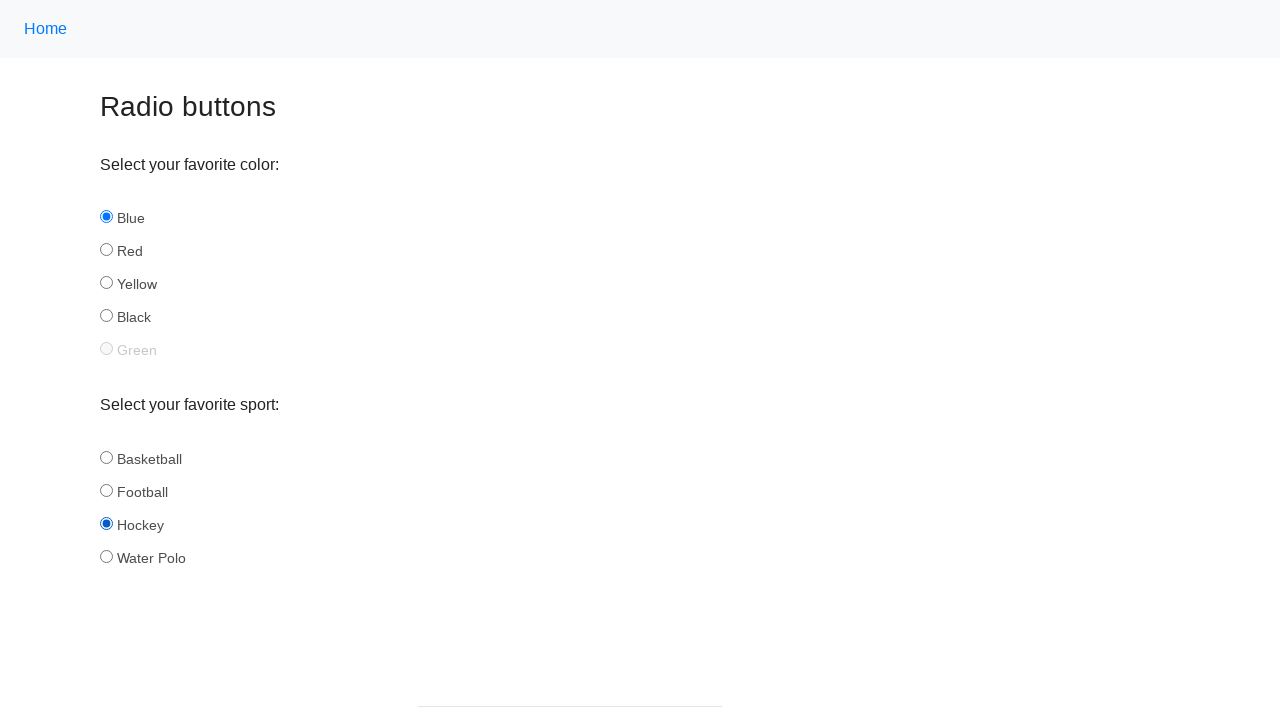

Clicked hockey radio button again at (106, 523) on input[id='hockey']
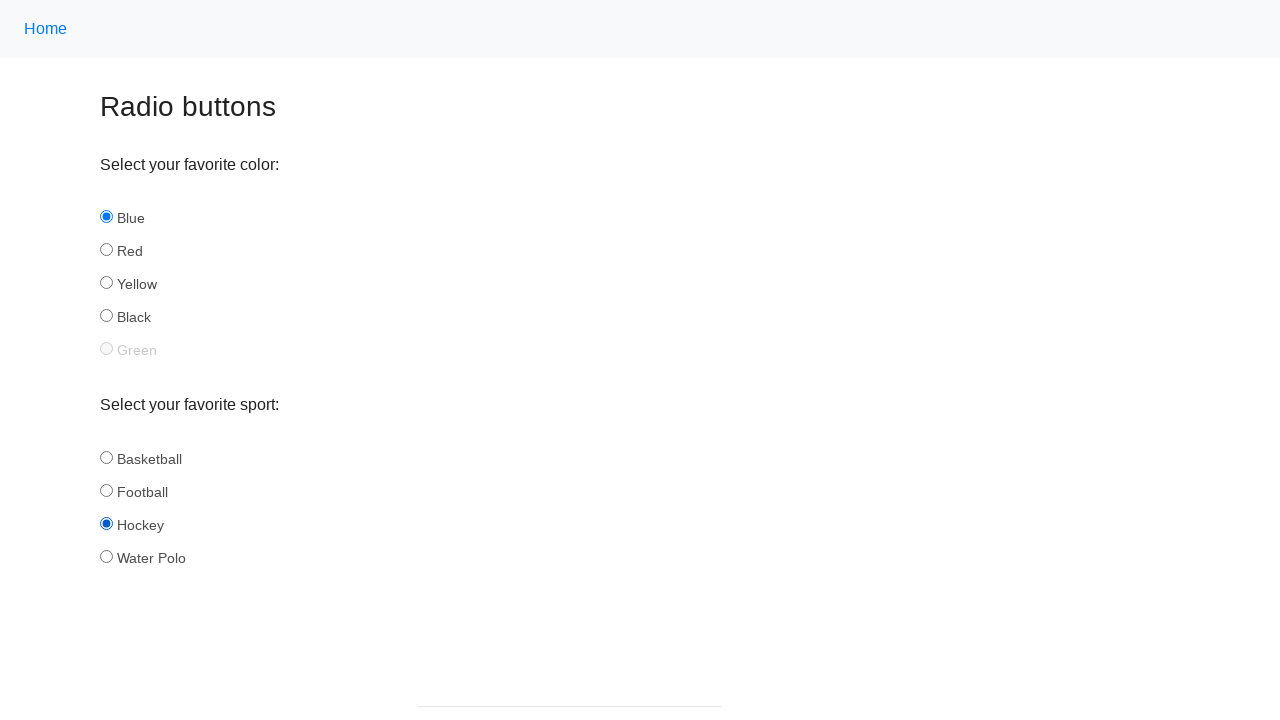

Waited 1000ms
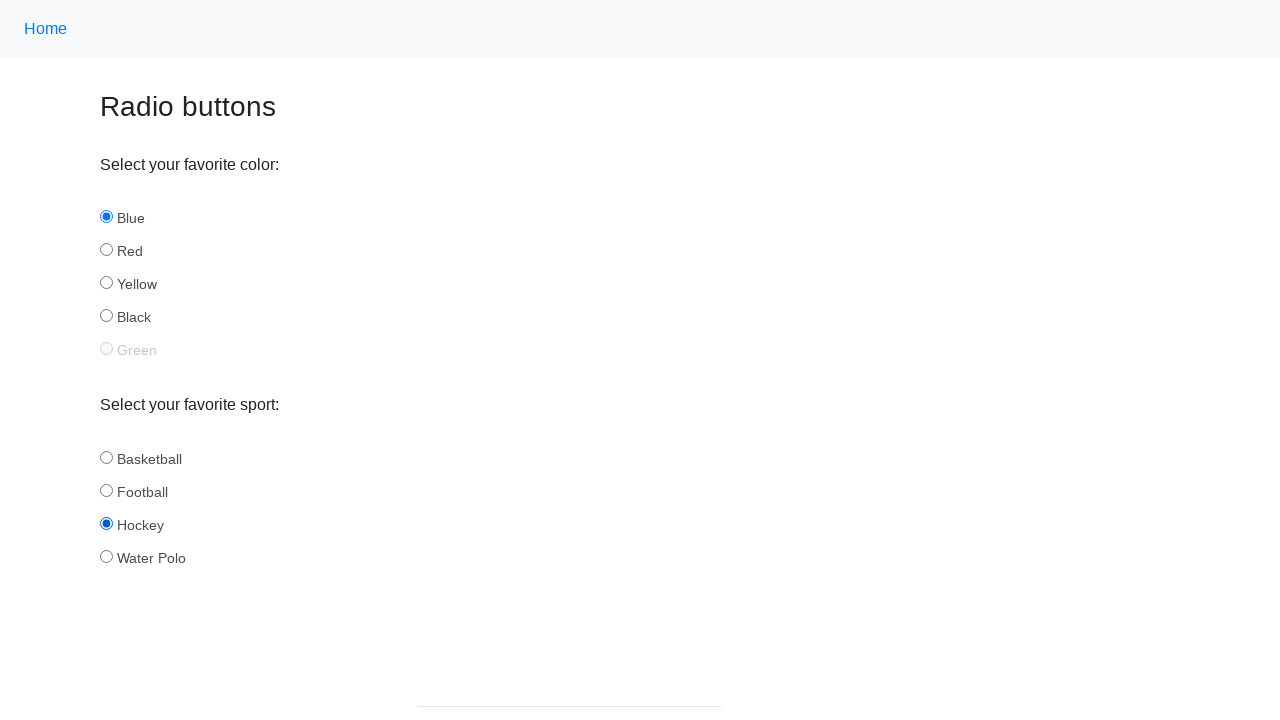

Clicked football radio button at (106, 490) on input[id='football']
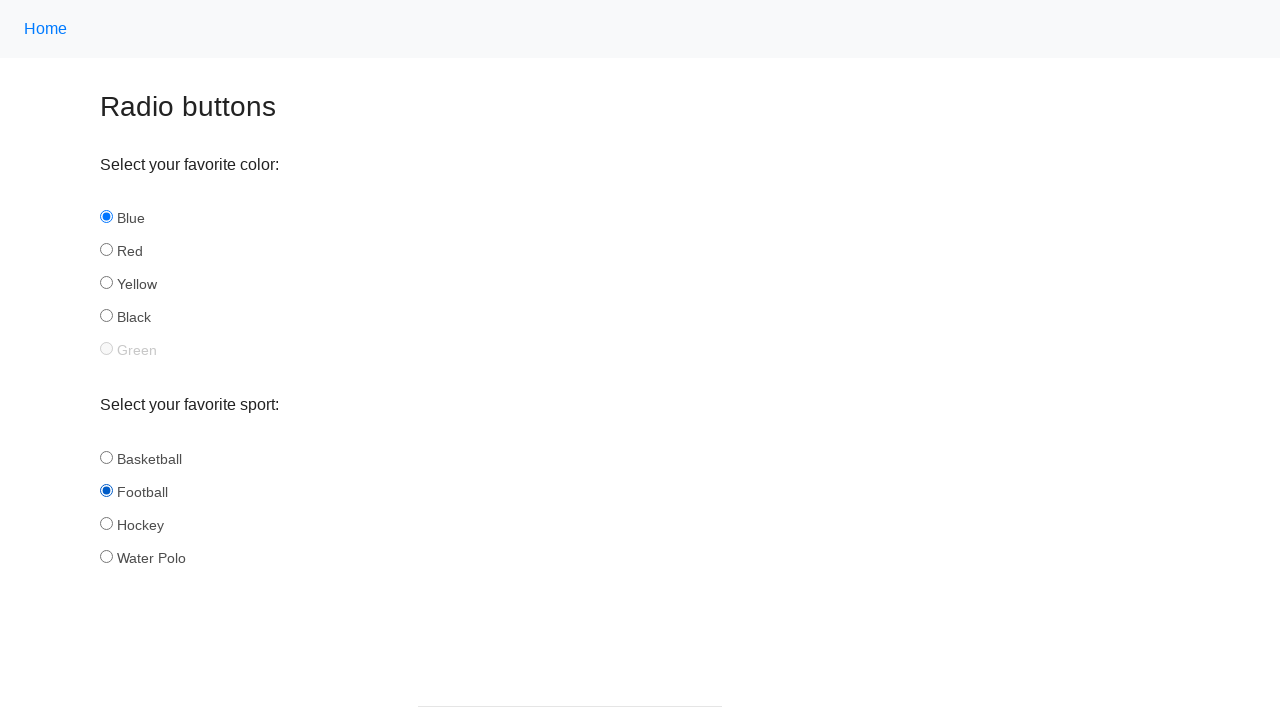

Waited 1000ms
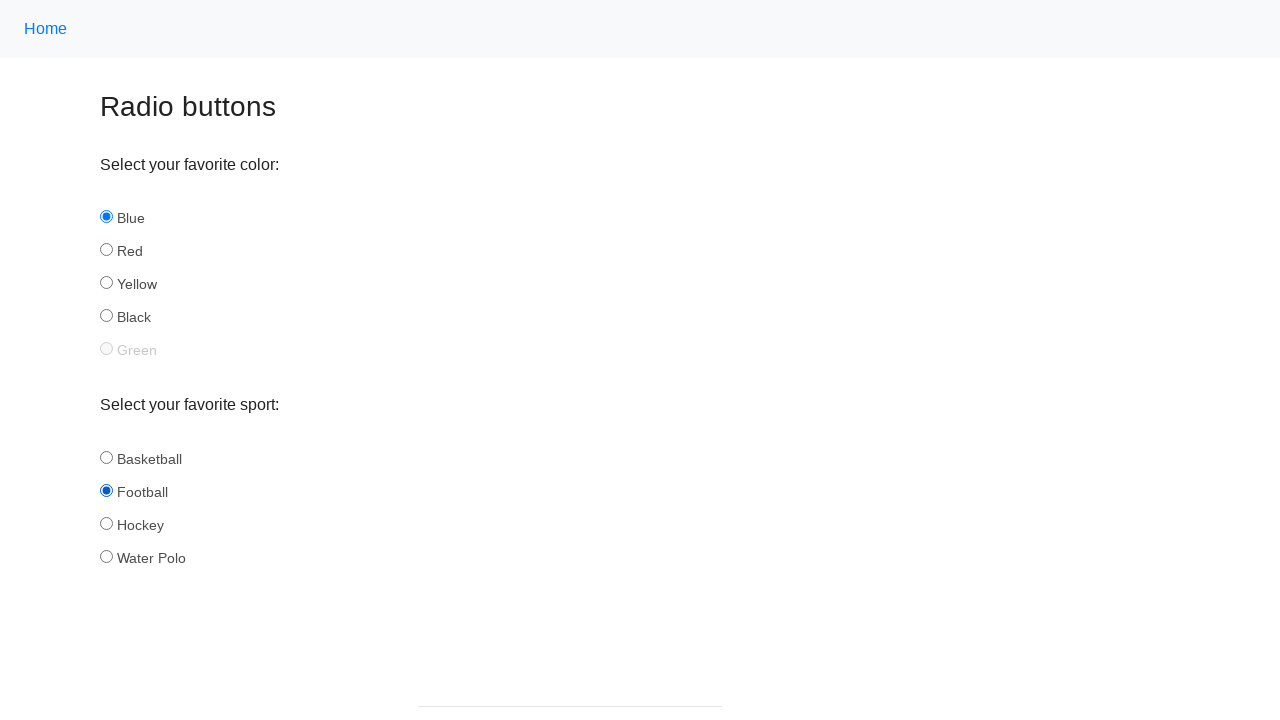

Clicked yellow color radio button at (106, 283) on input[id='yellow']
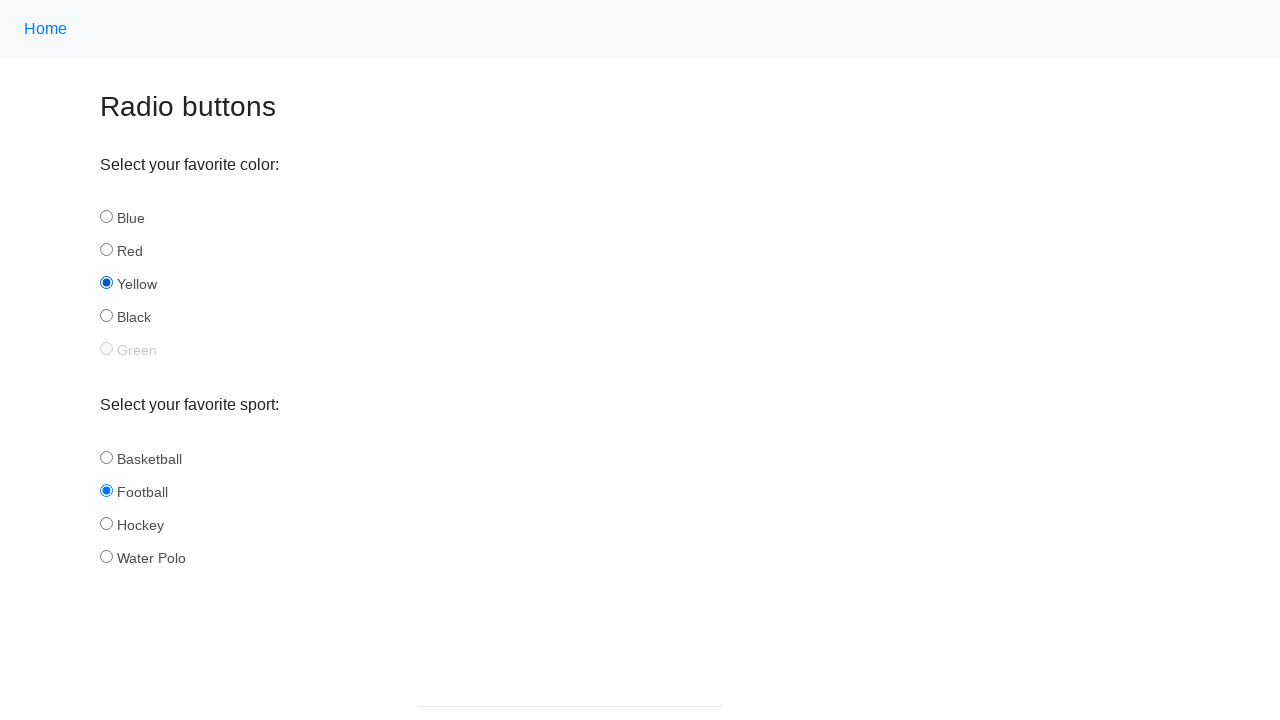

Waited 1000ms
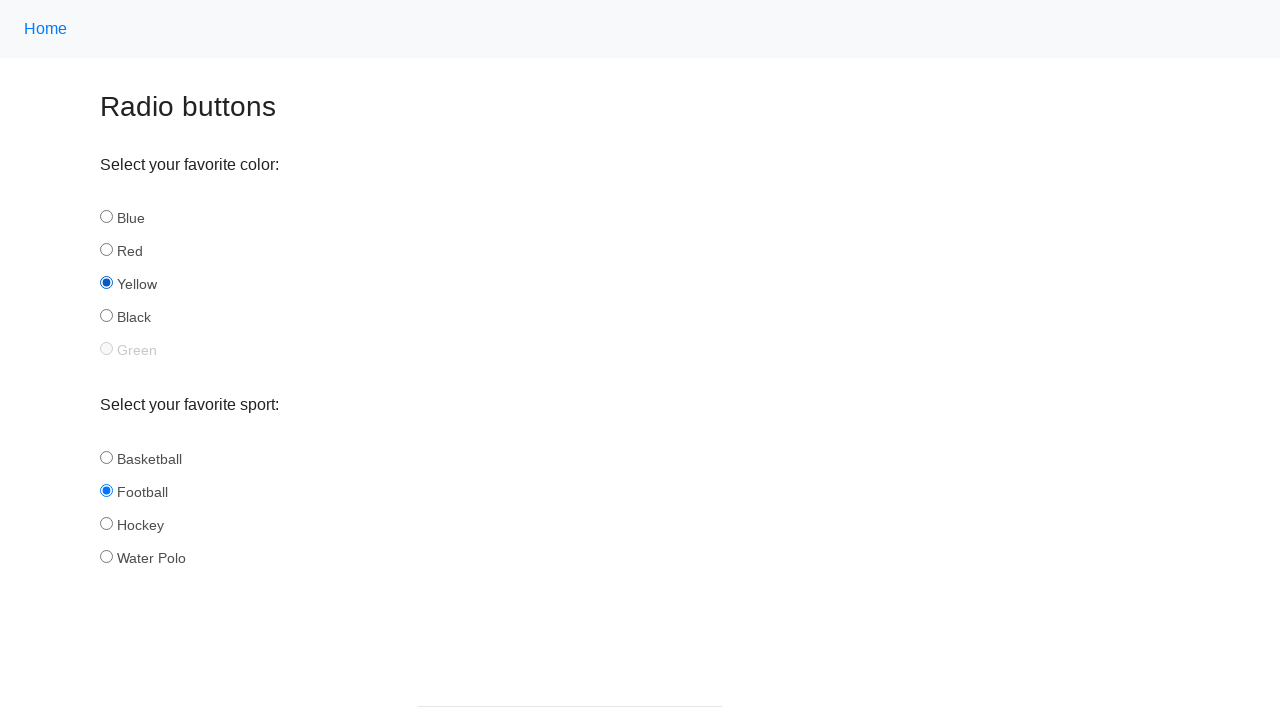

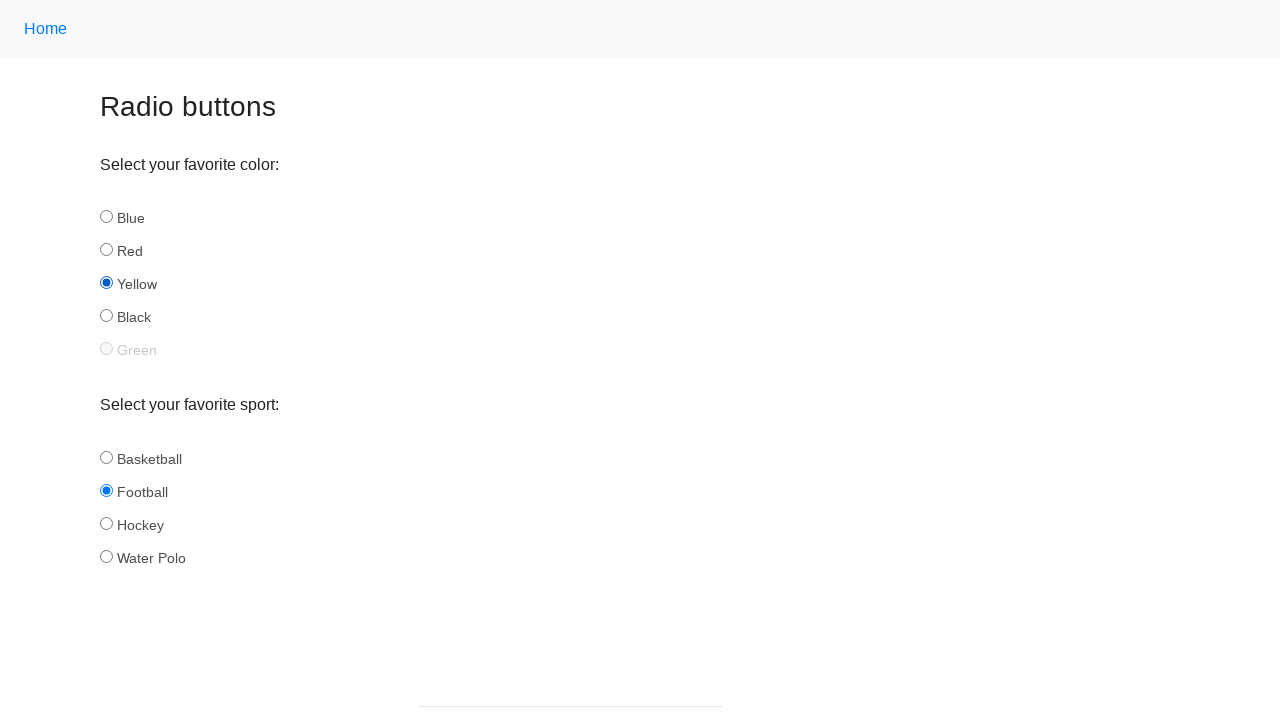